Tests radio button interaction by clicking on a specific radio button

Starting URL: http://omayo.blogspot.com/

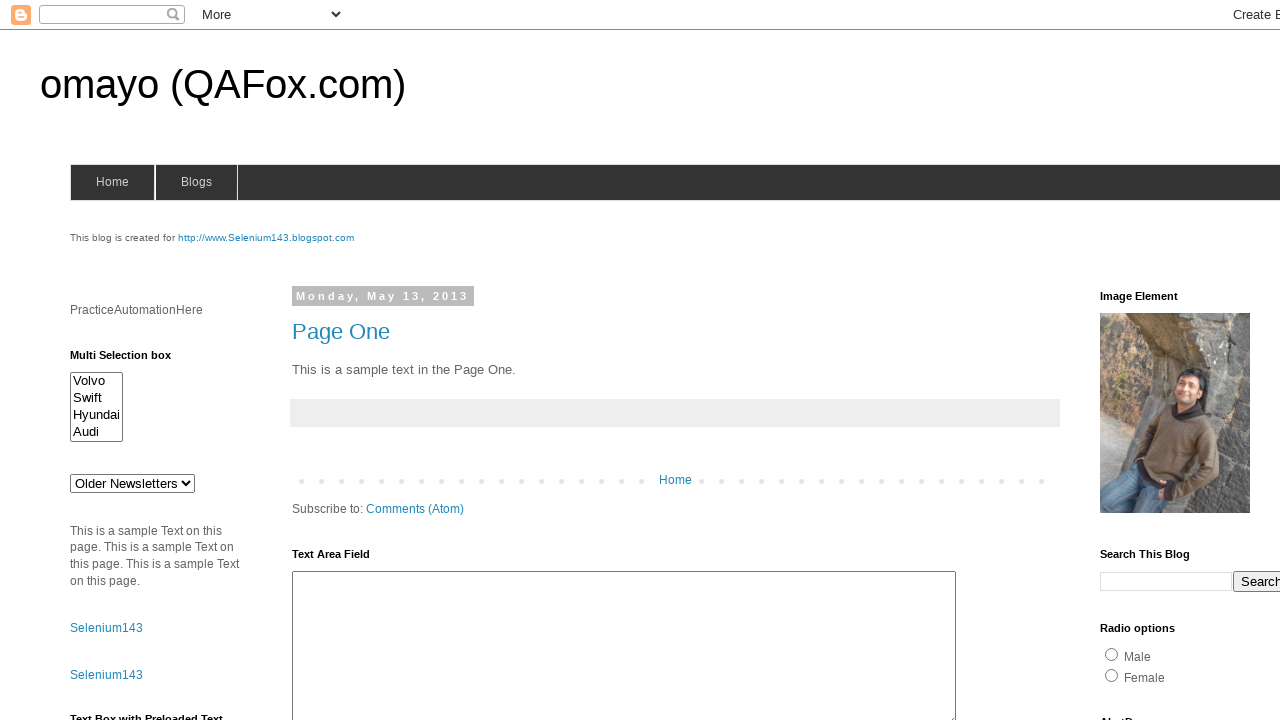

Clicked on radio button with id 'radio2' at (1112, 675) on input[id='radio2']
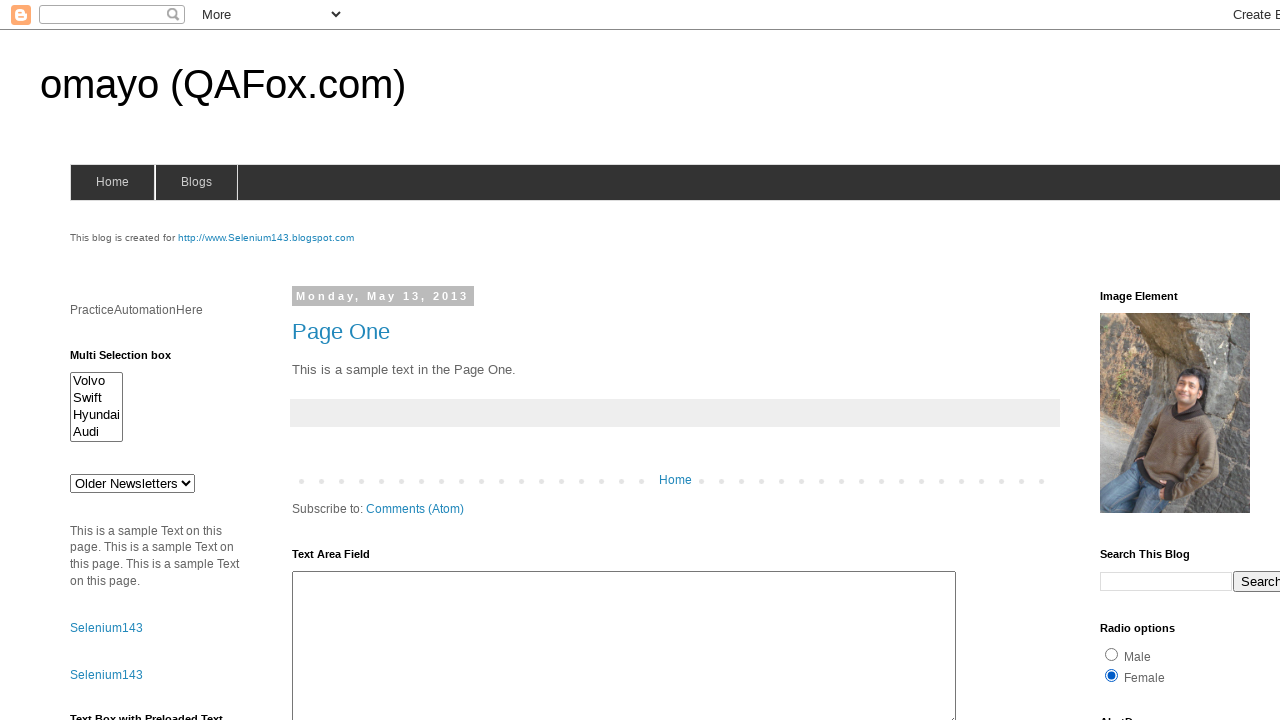

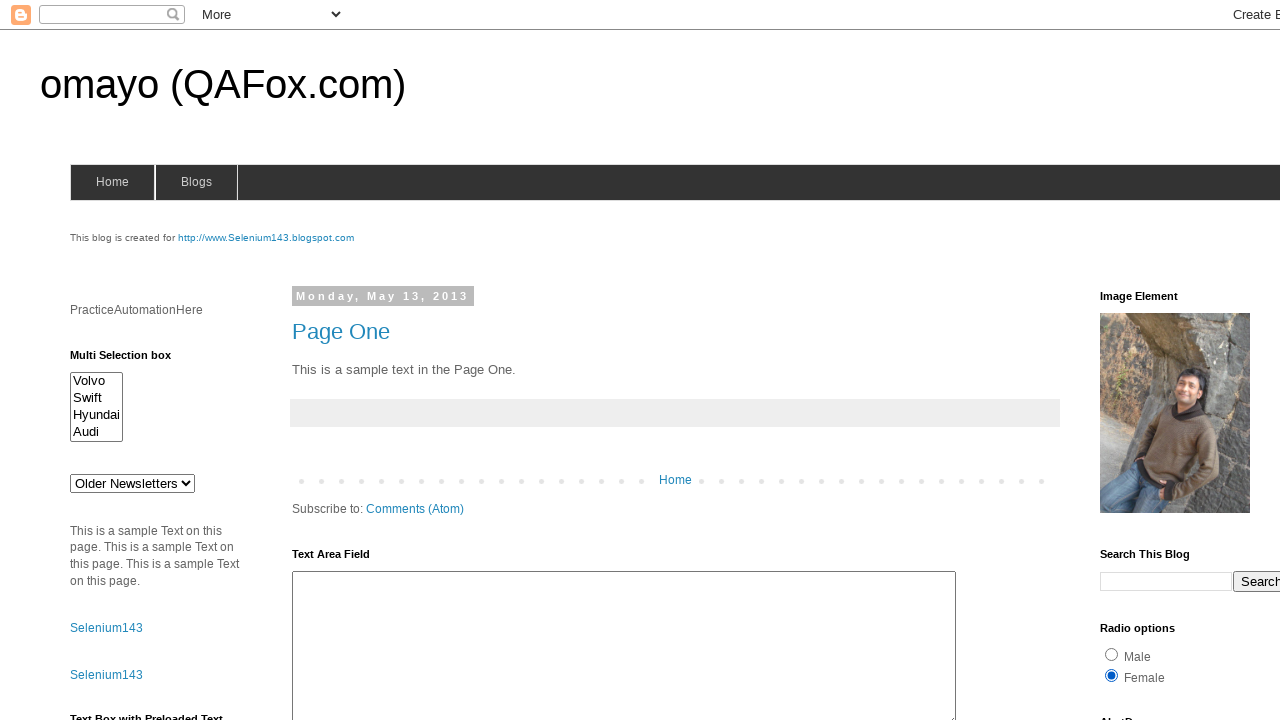